Tests a practice form by filling out all fields including personal info, date of birth, subjects, hobbies, file upload, address, and state/city dropdowns, then verifies the submitted data appears in the results table.

Starting URL: https://demoqa.com/automation-practice-form

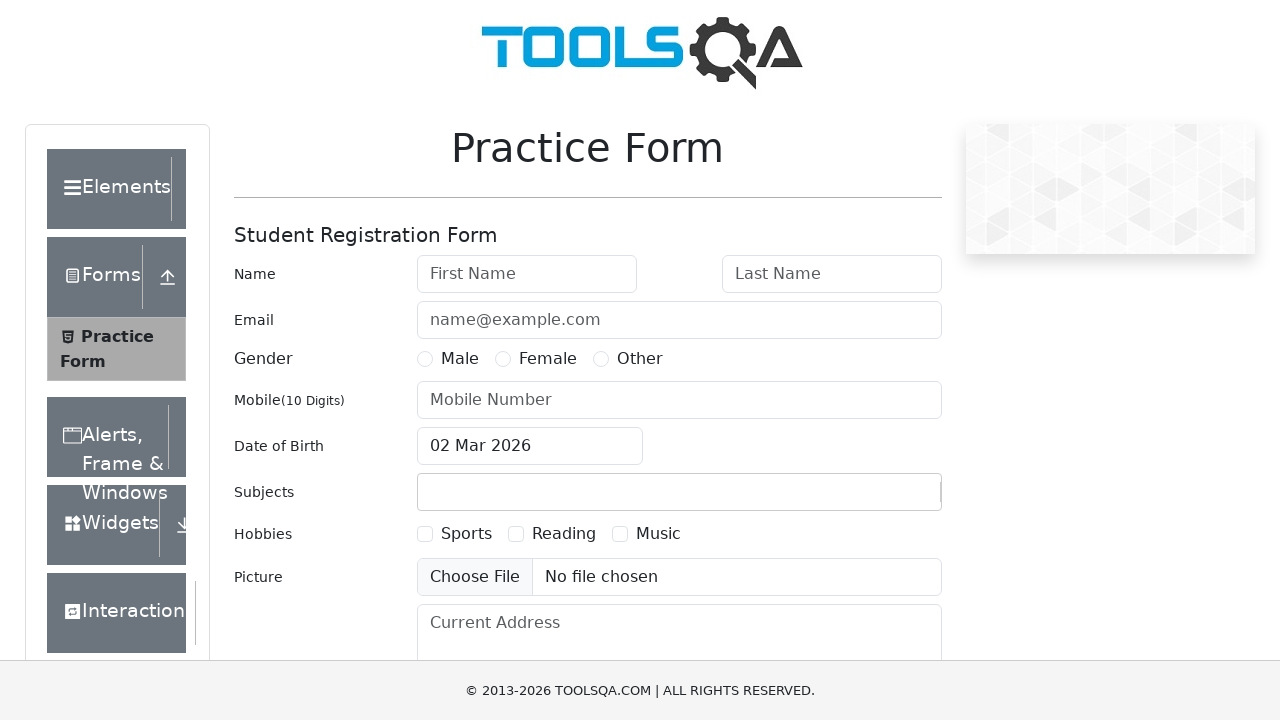

Removed fixed banner element
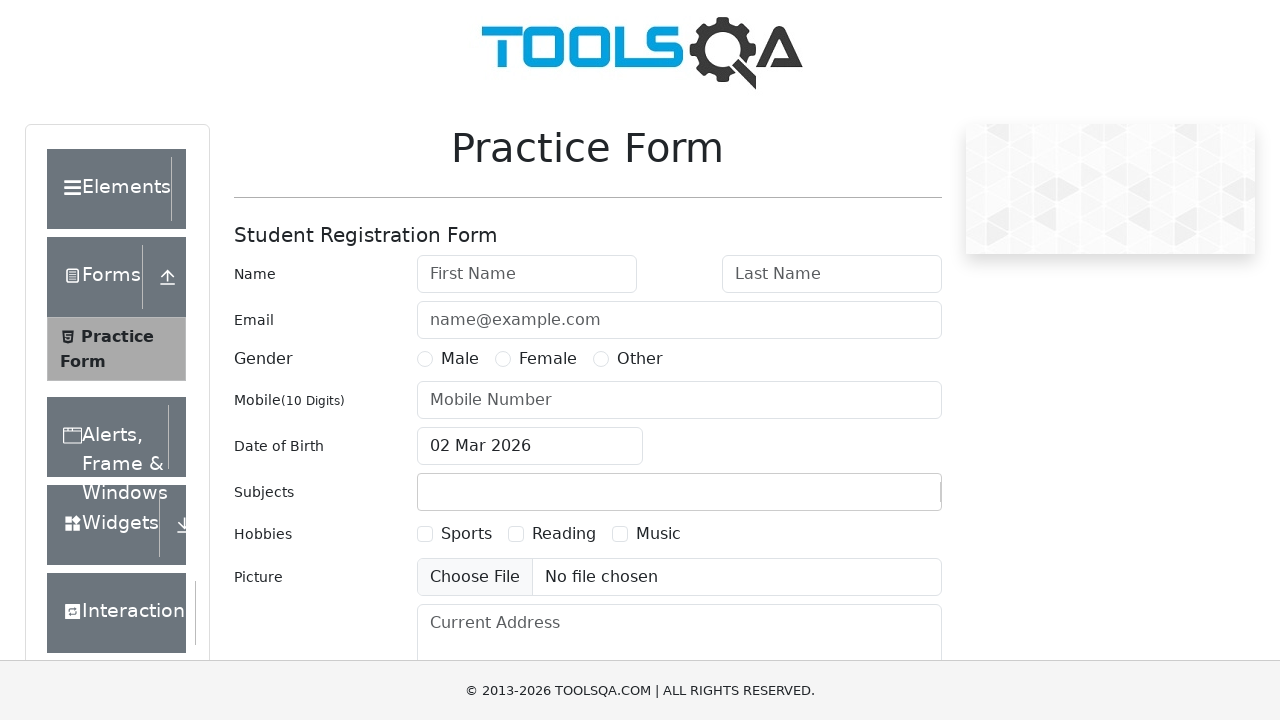

Removed footer element
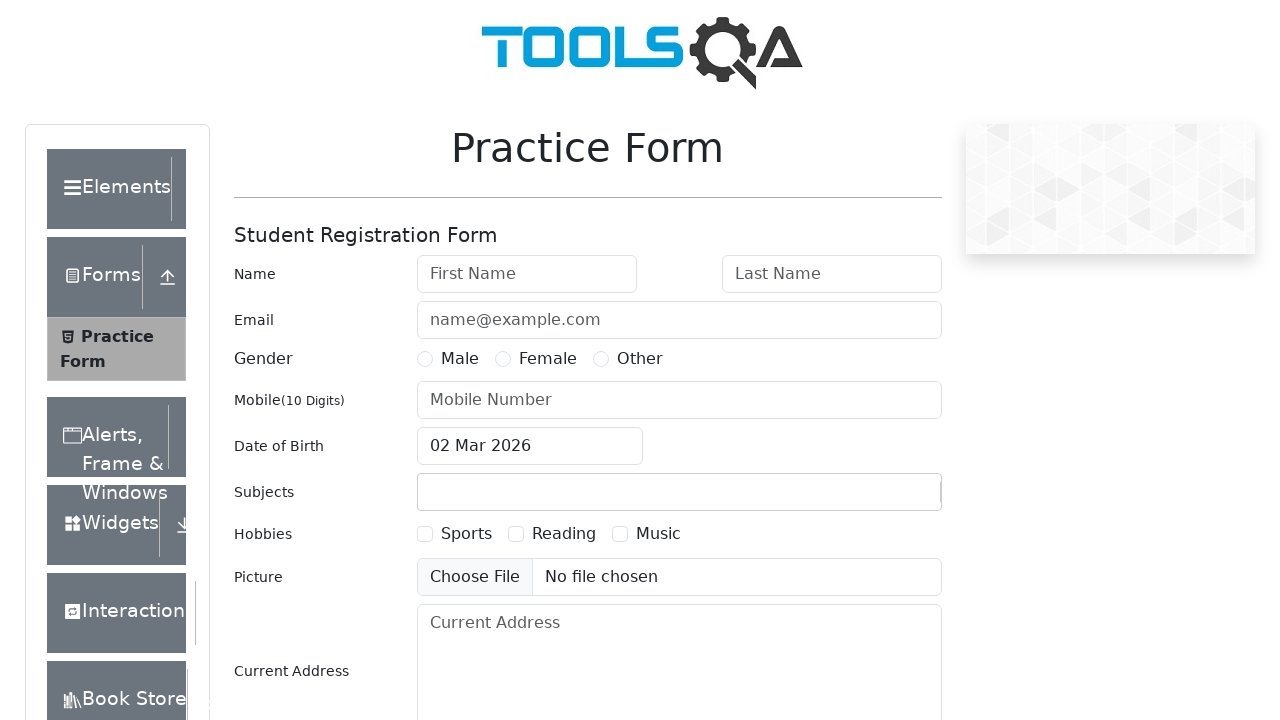

Filled first name field with 'Alina' on #firstName
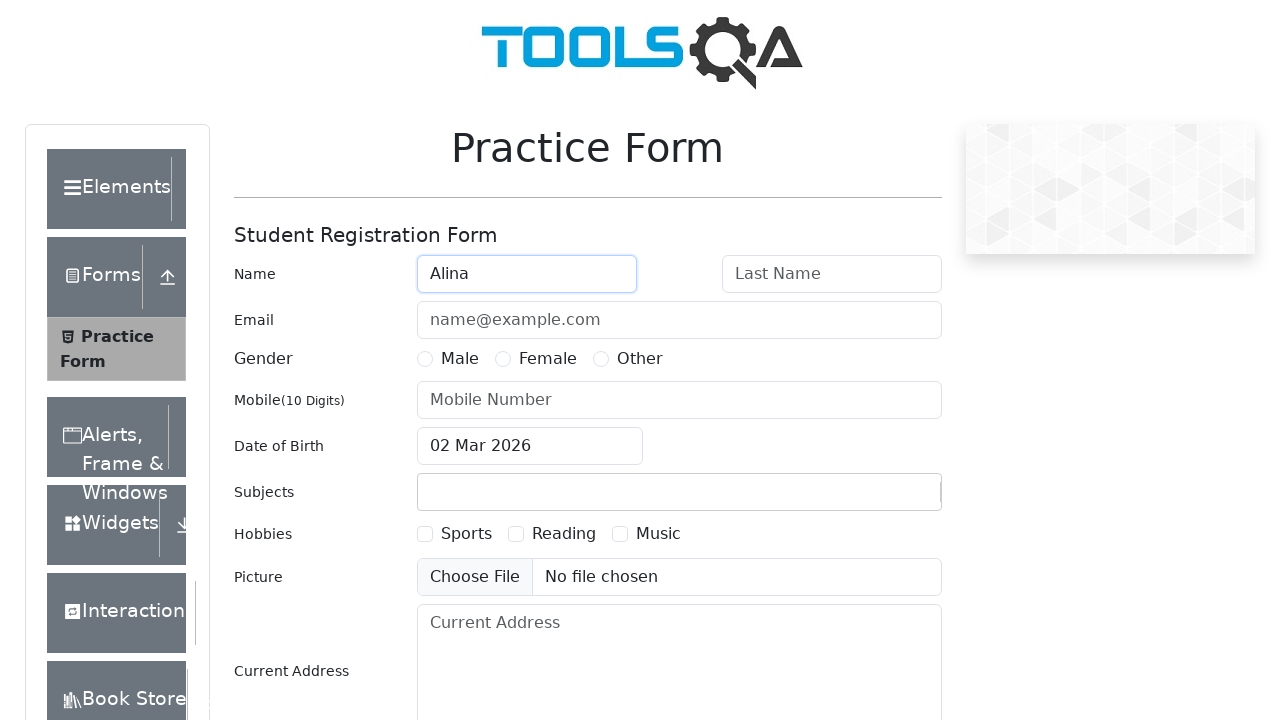

Filled last name field with 'Kovrigina' on #lastName
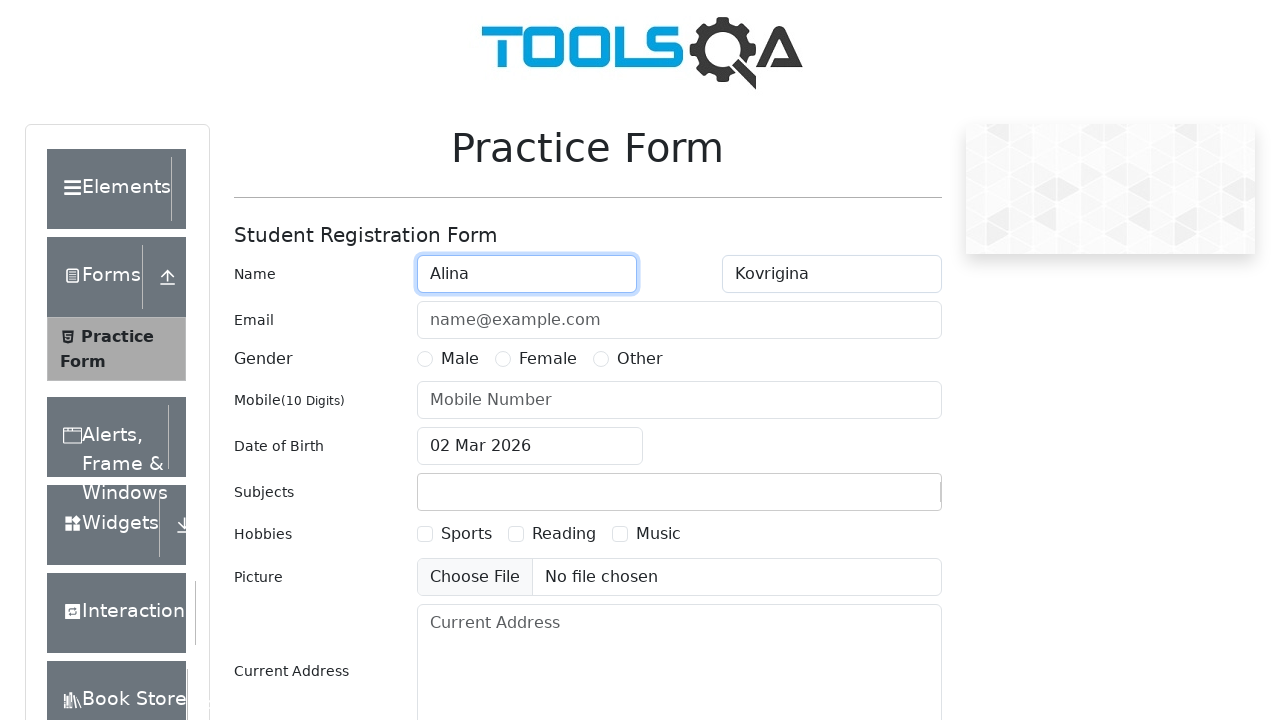

Filled email field with 'alina885@mail.ru' on #userEmail
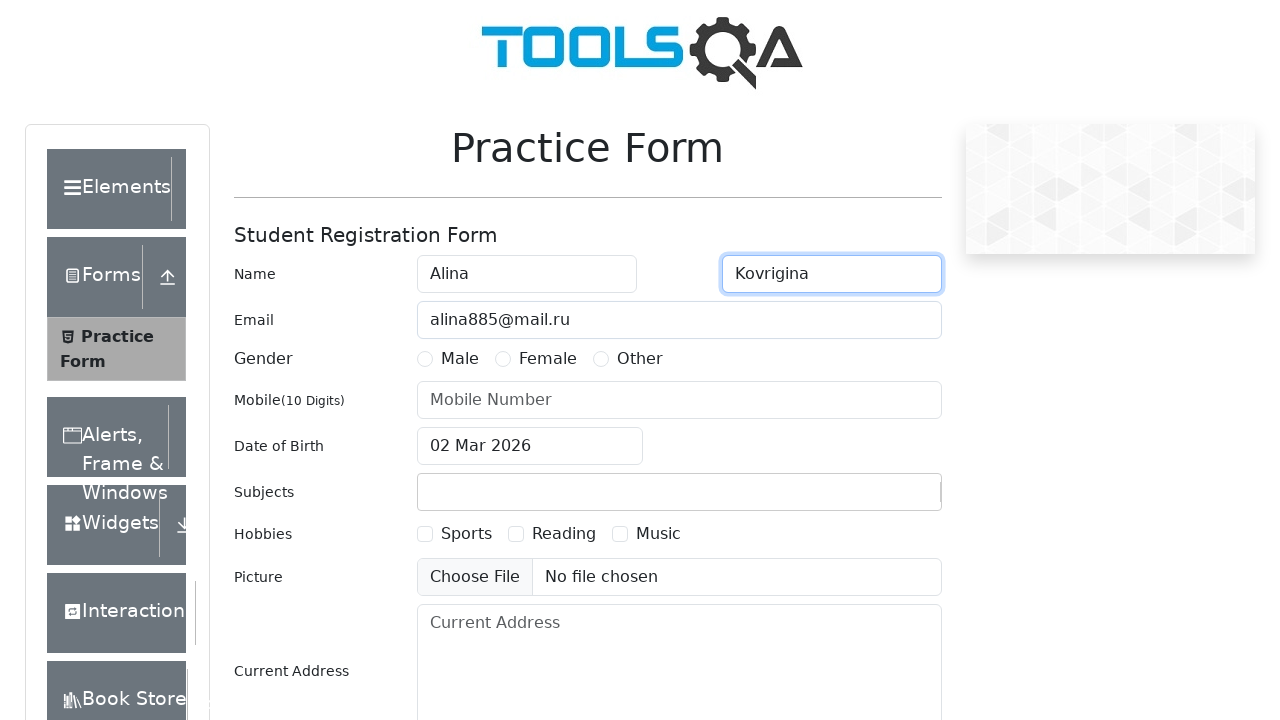

Selected Female gender option at (548, 359) on label[for='gender-radio-2']
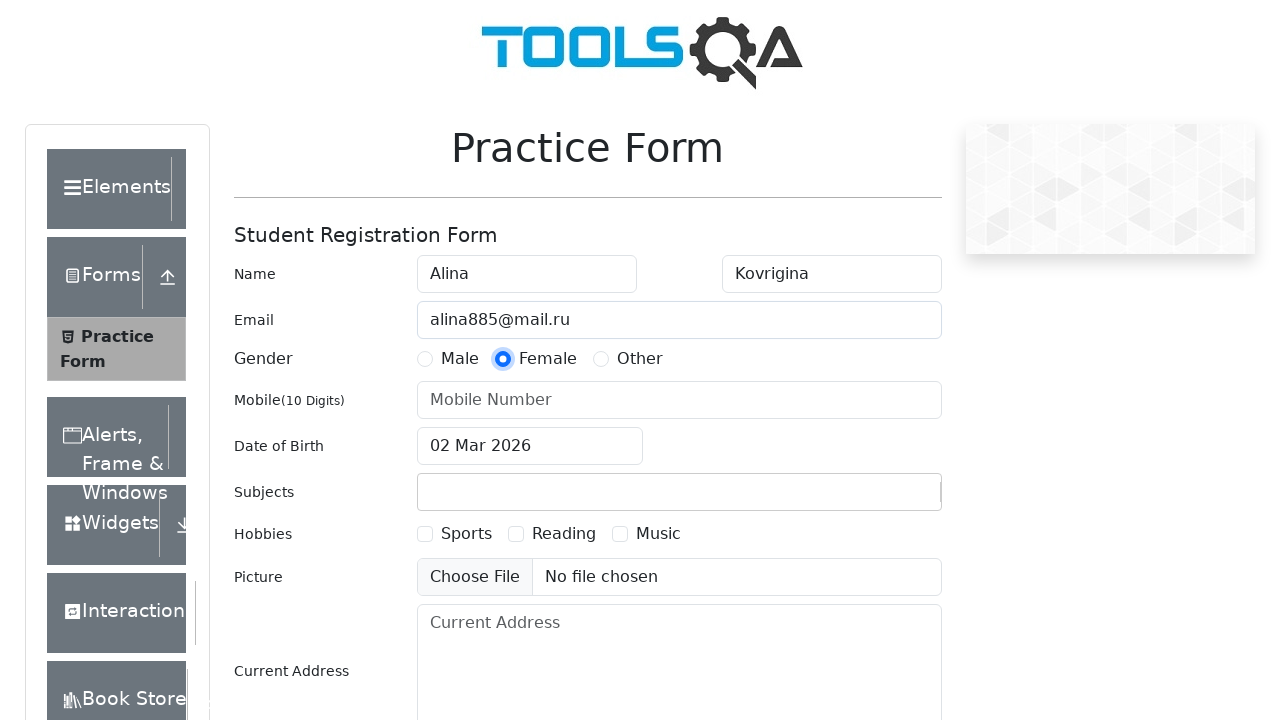

Filled phone number field with '1122334455' on #userNumber
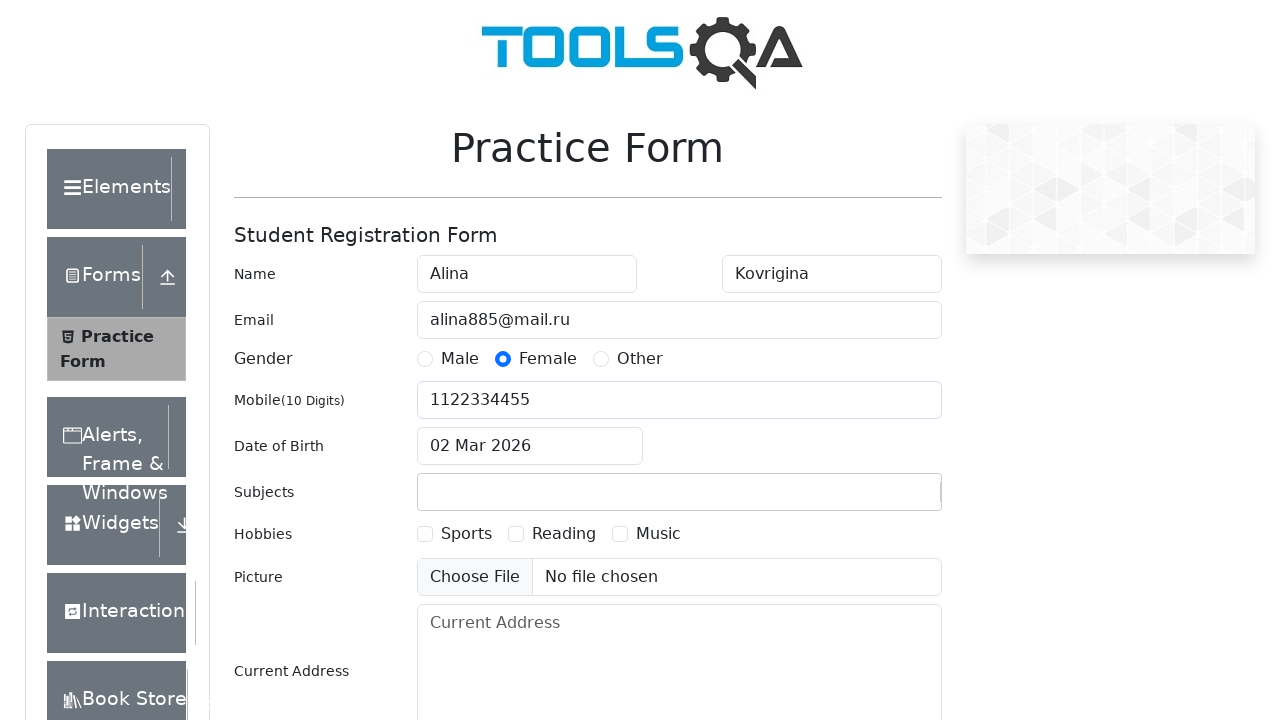

Opened date of birth picker at (530, 446) on #dateOfBirthInput
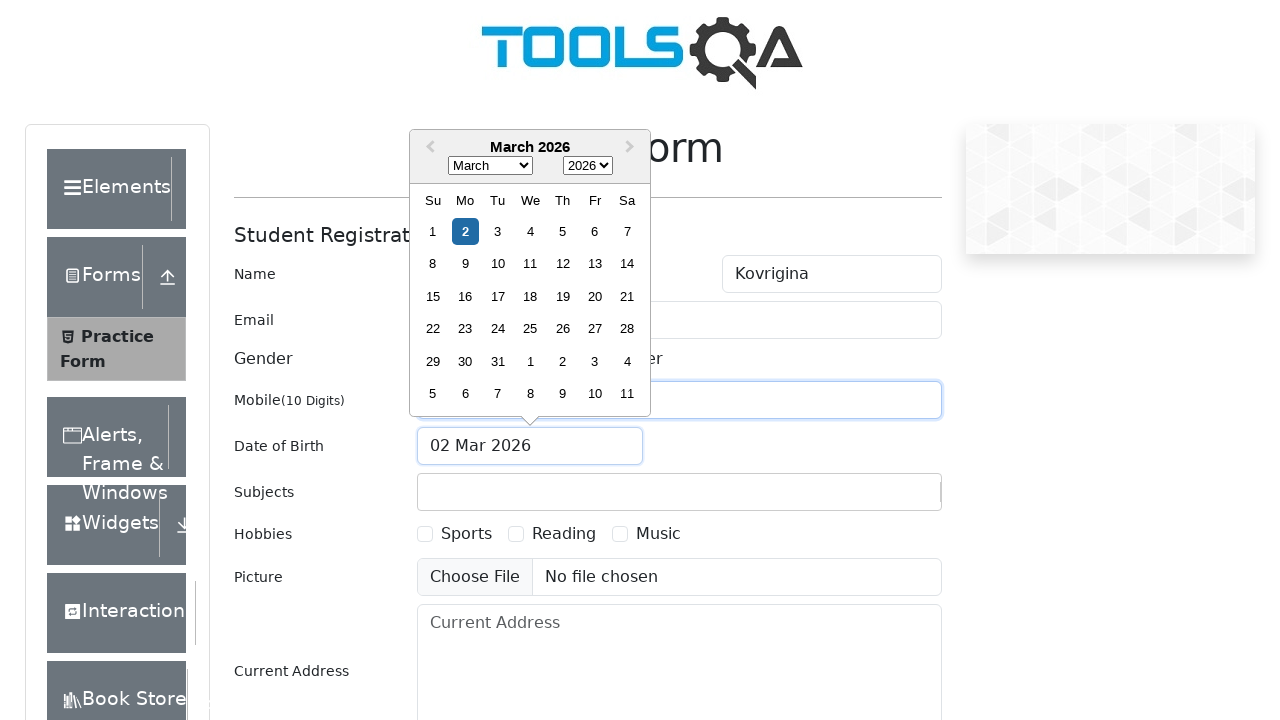

Selected year 1905 in date picker on select.react-datepicker__year-select
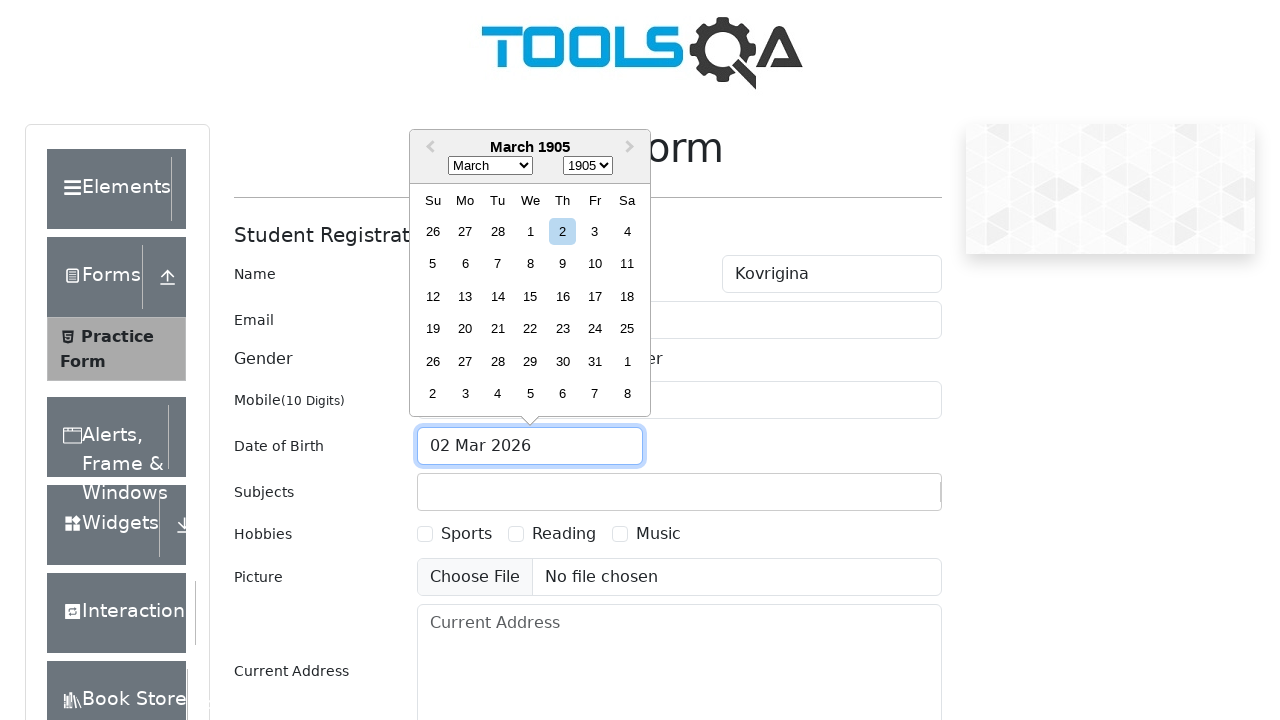

Selected April in date picker on select.react-datepicker__month-select
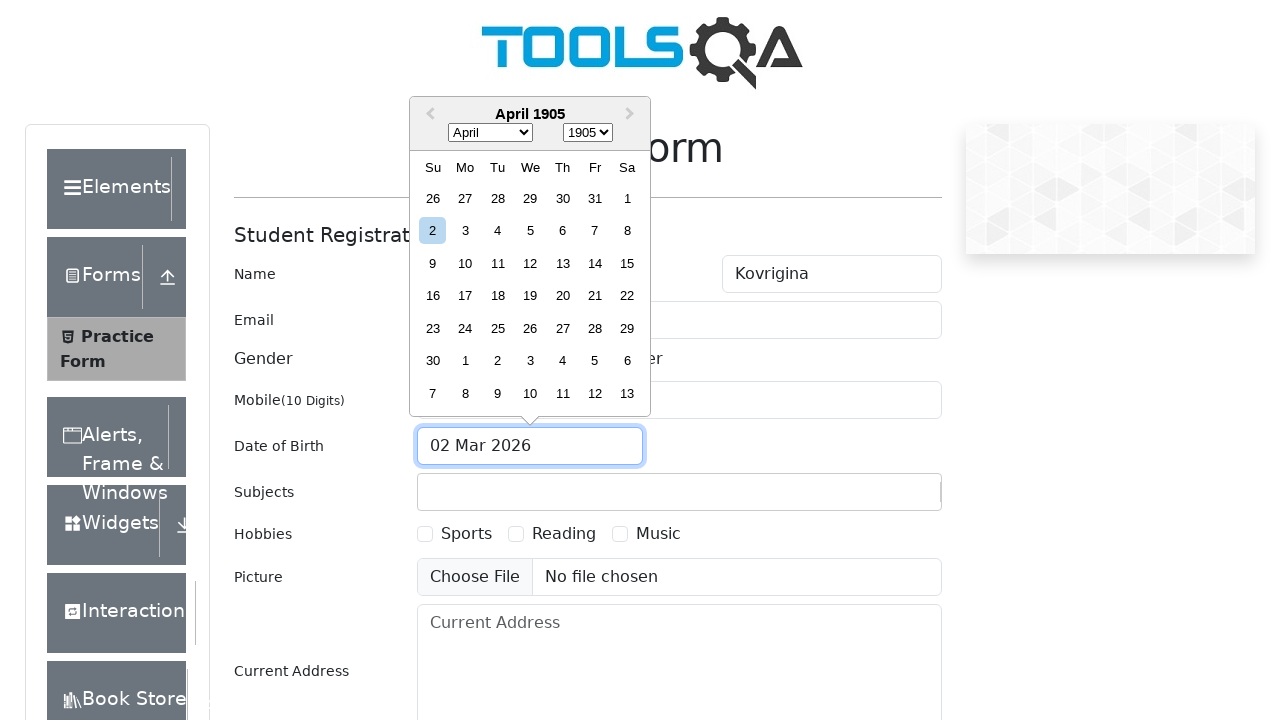

Selected day 5 in date picker at (530, 231) on div.react-datepicker__day--005:not(.react-datepicker__day--outside-month)
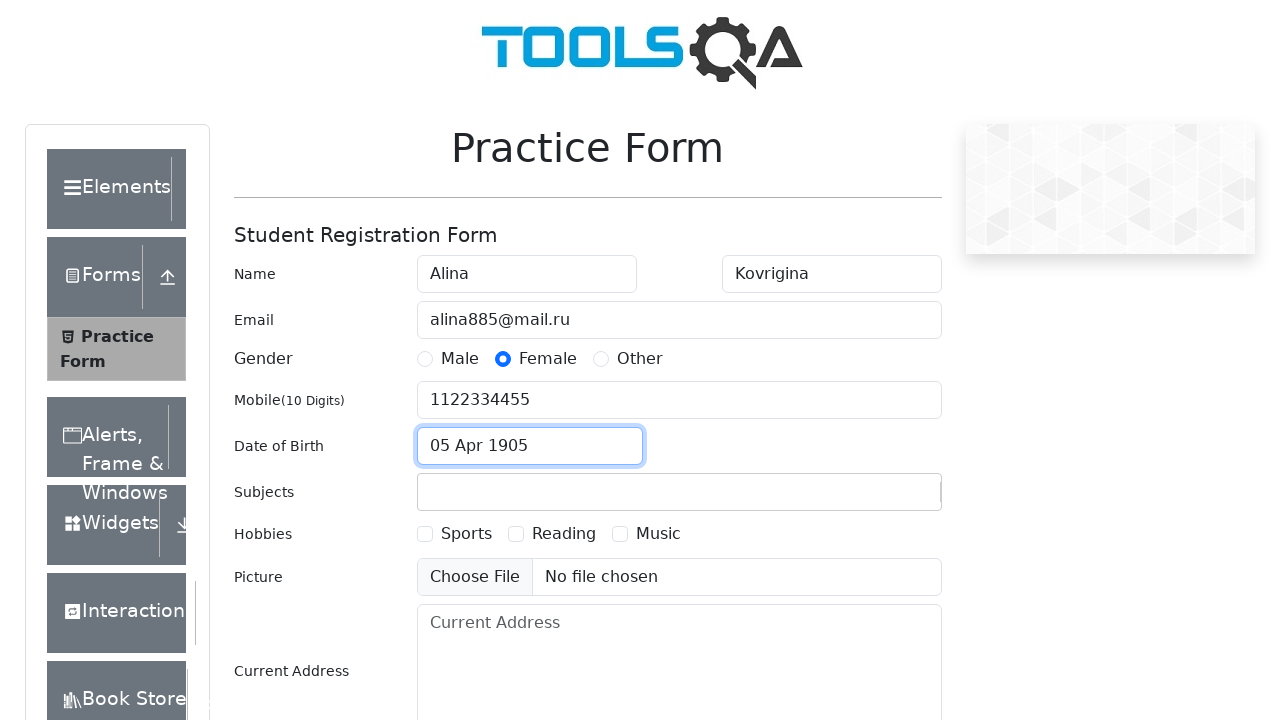

Typed 'Math' in subjects field on #subjectsInput
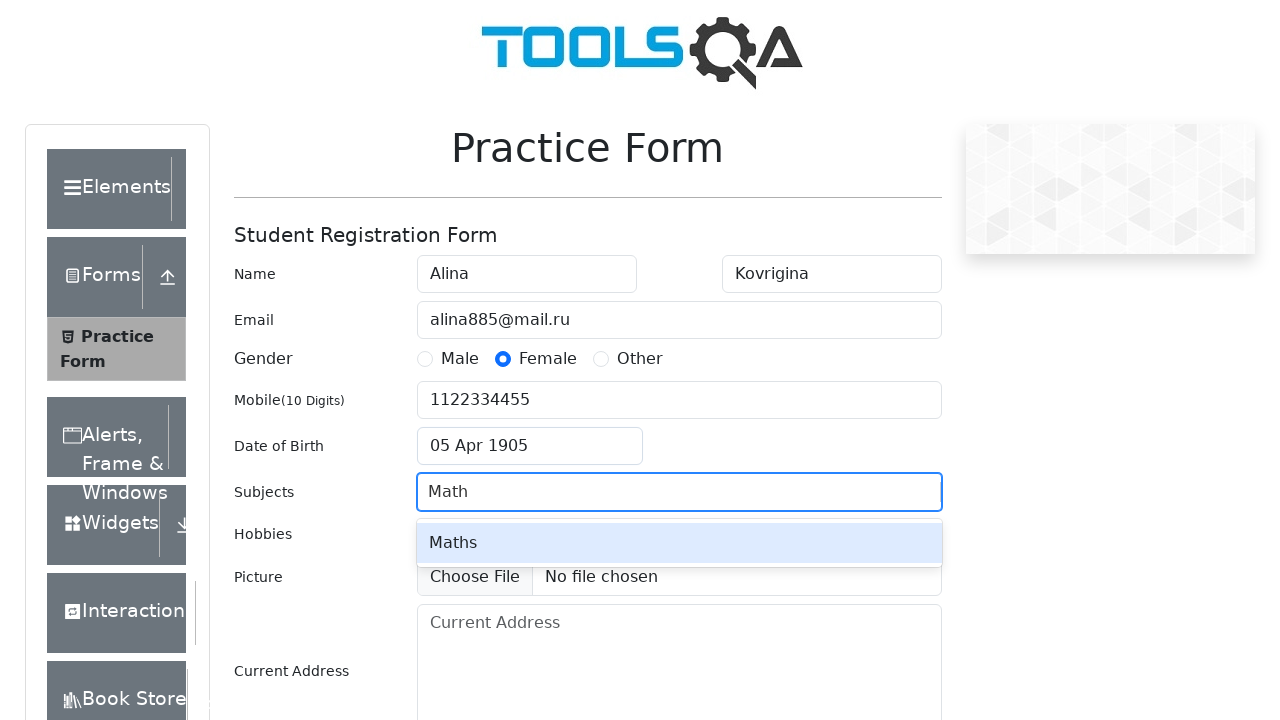

Pressed Enter to confirm Math subject on #subjectsInput
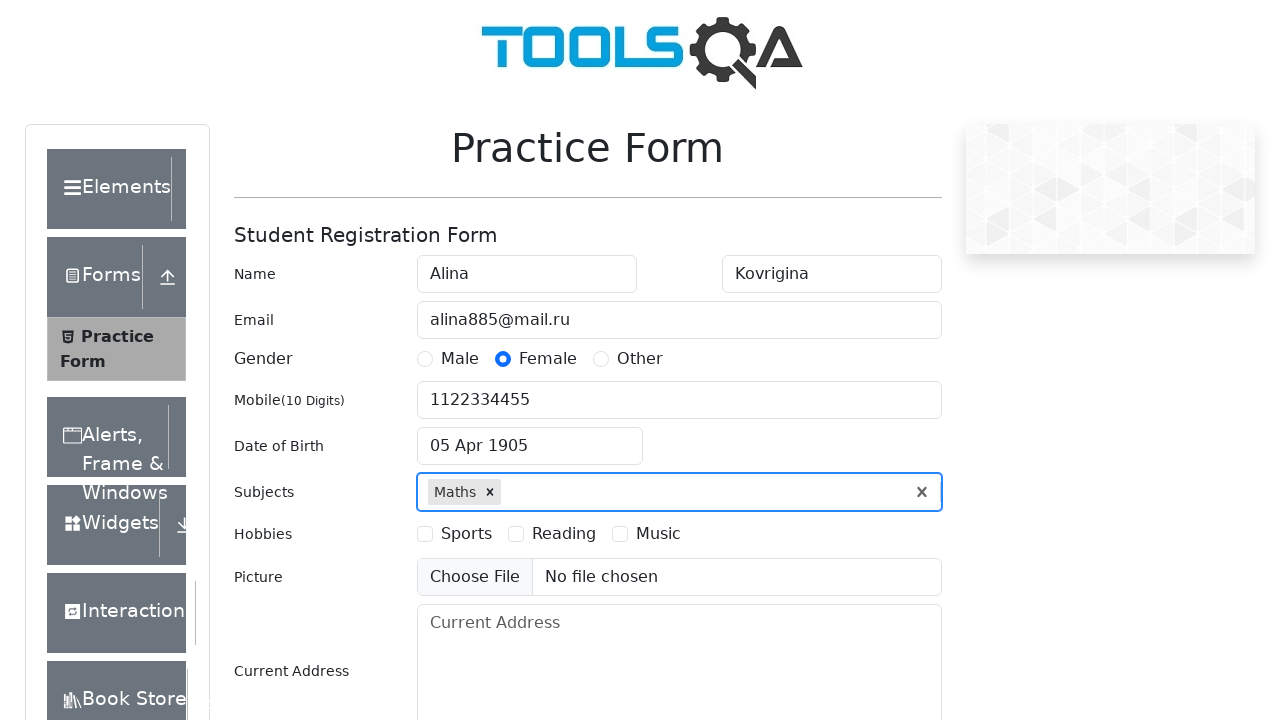

Selected Sports hobby checkbox at (466, 534) on label[for='hobbies-checkbox-1']
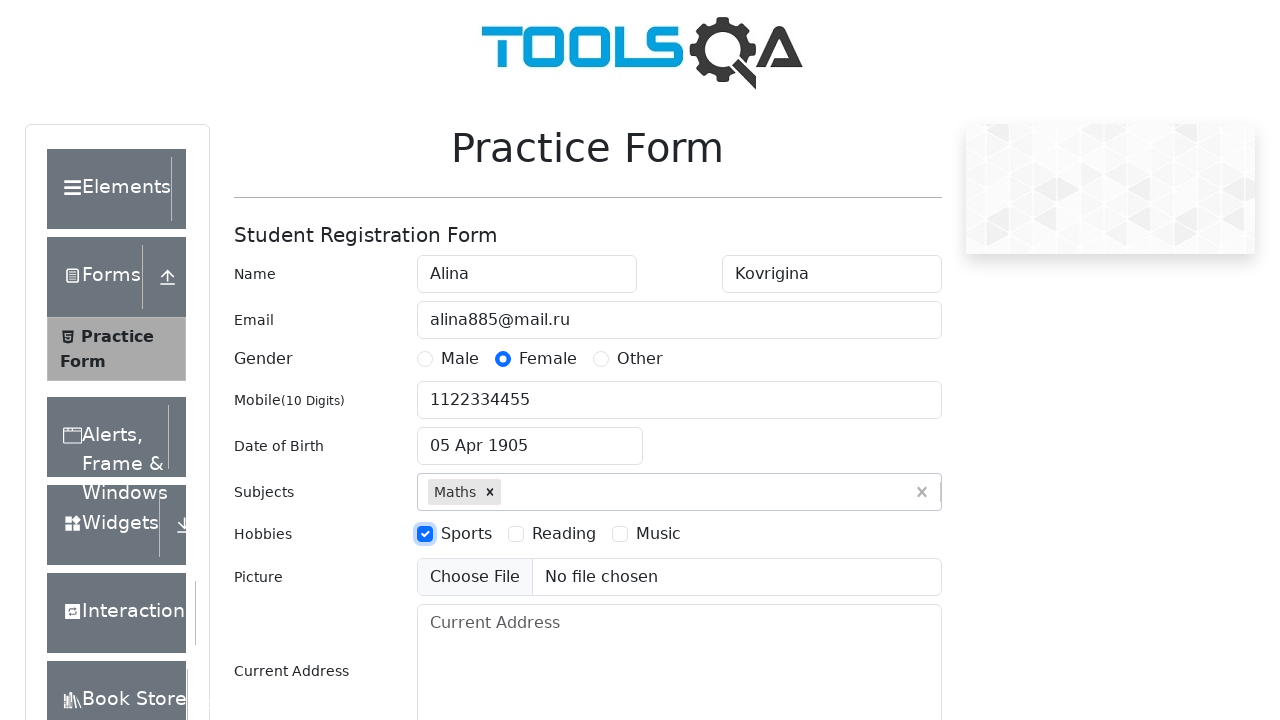

Filled current address field with 'Moscow55' on #currentAddress
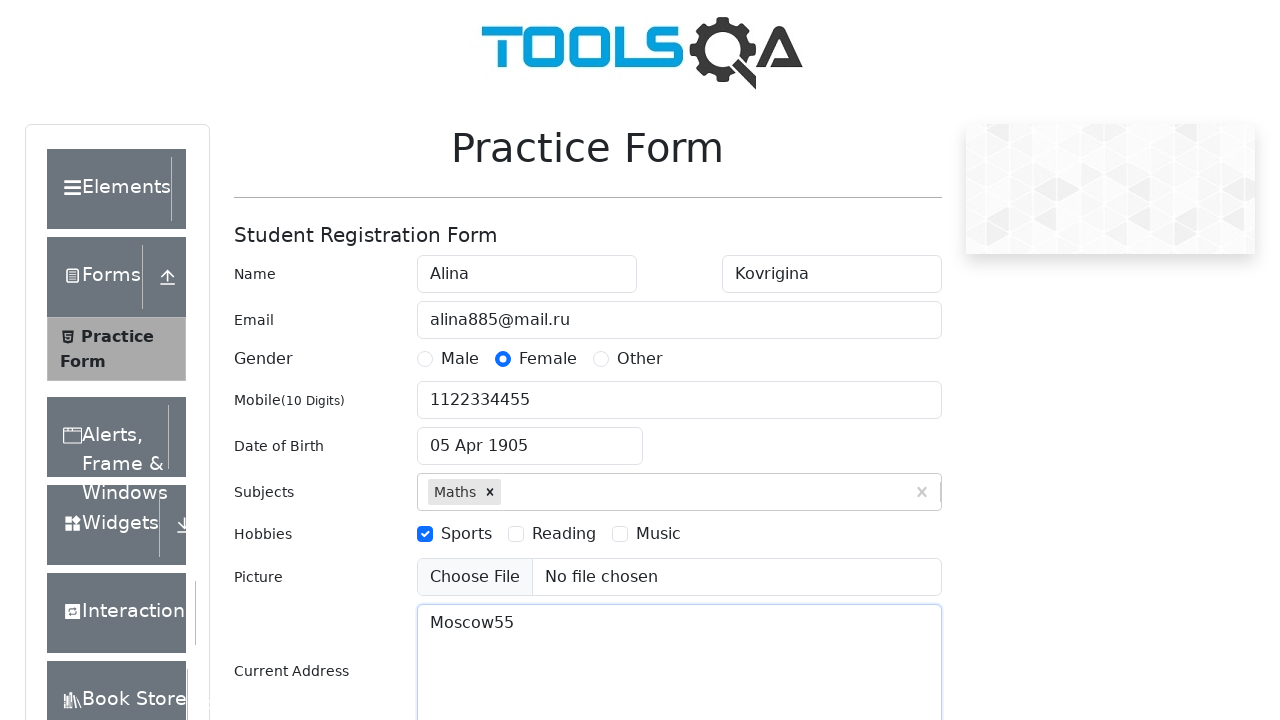

Typed 'Haryana' in state selection field on #react-select-3-input
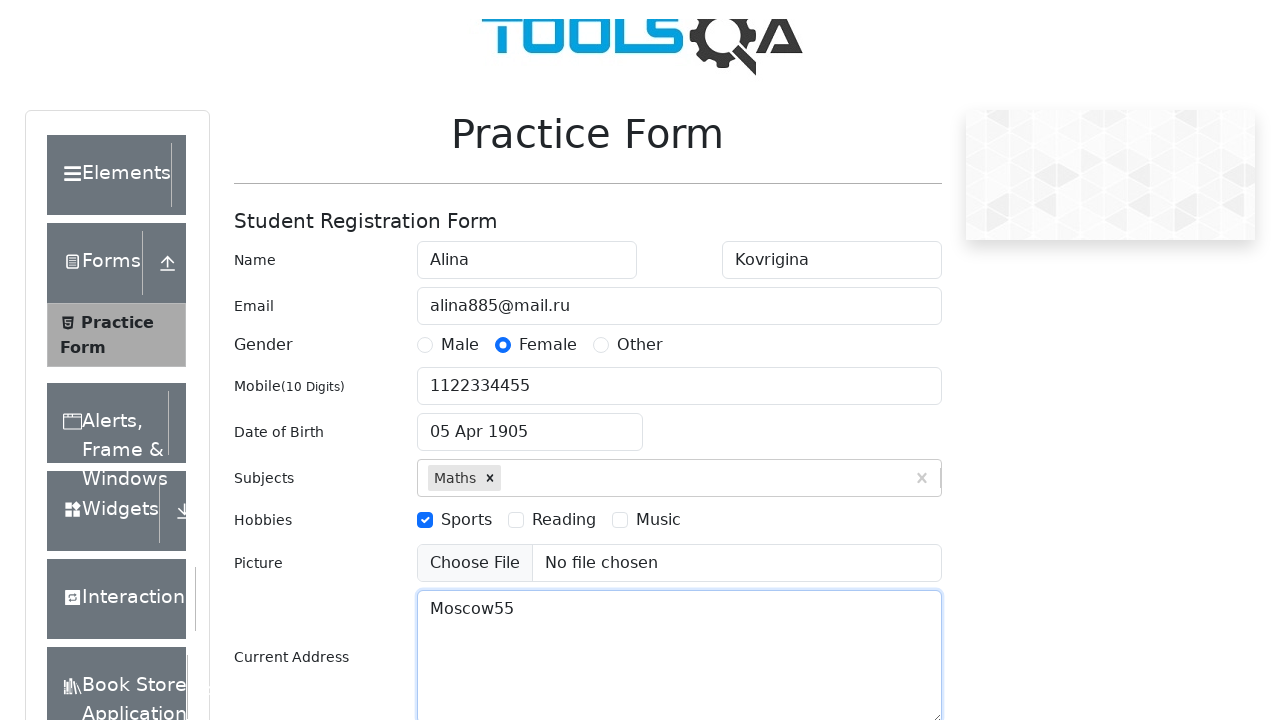

Pressed Enter to confirm Haryana state selection on #react-select-3-input
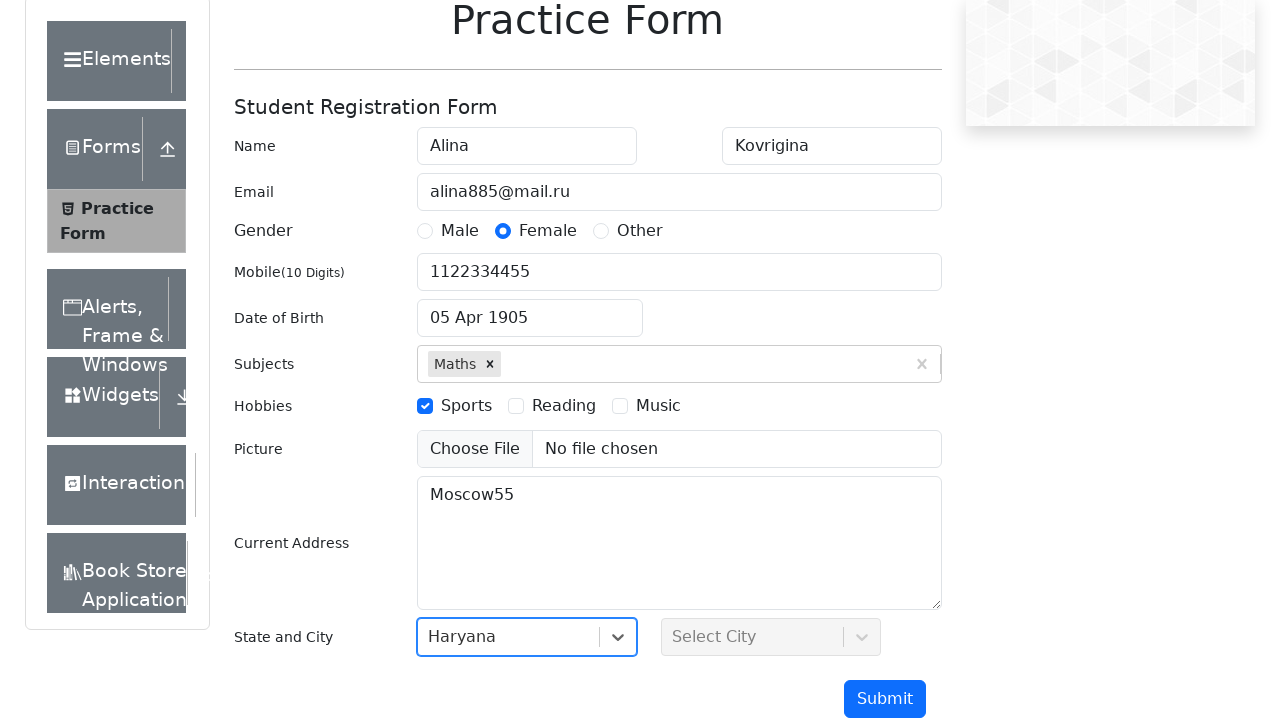

Typed 'Karnal' in city selection field on #react-select-4-input
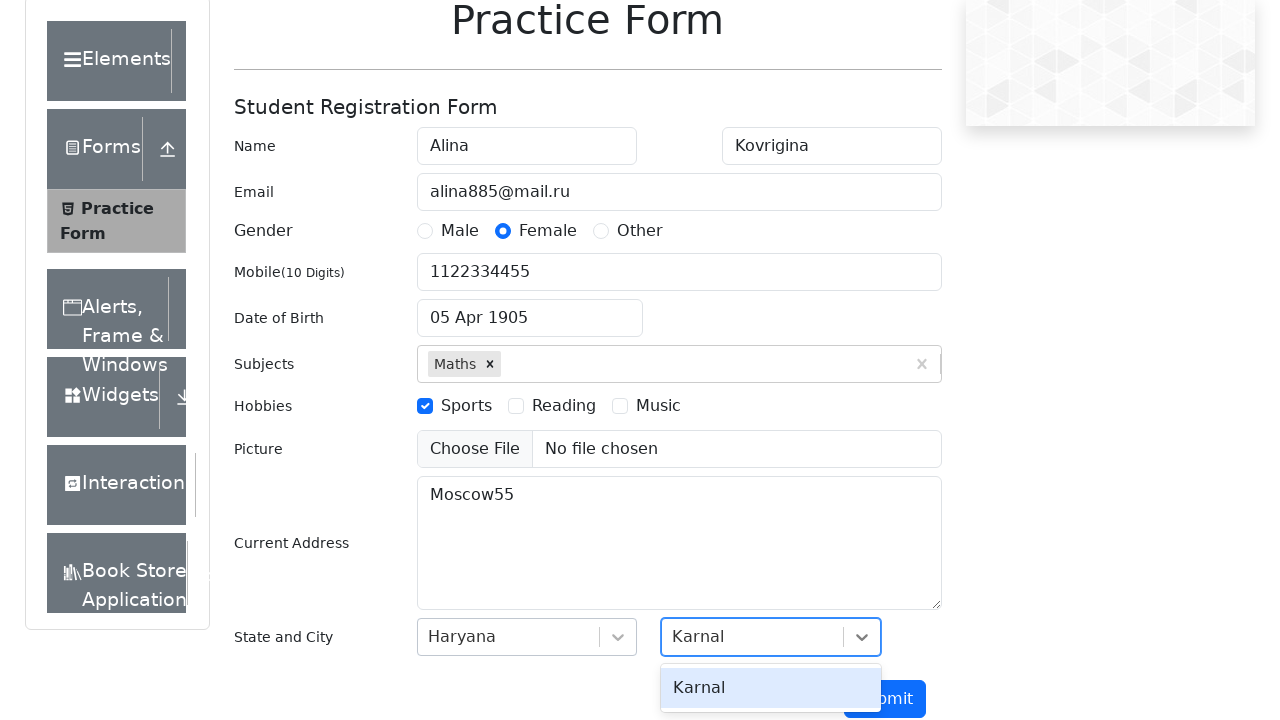

Pressed Enter to confirm Karnal city selection on #react-select-4-input
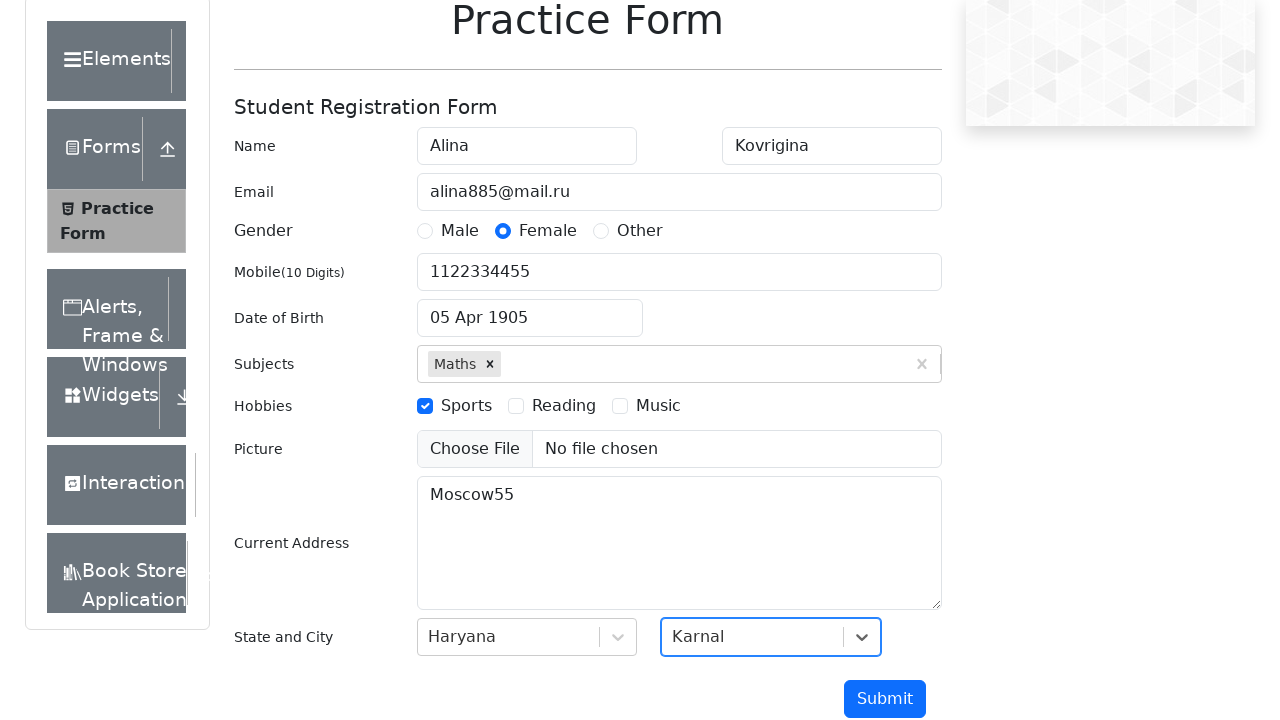

Clicked submit button to submit the form at (885, 699) on #submit
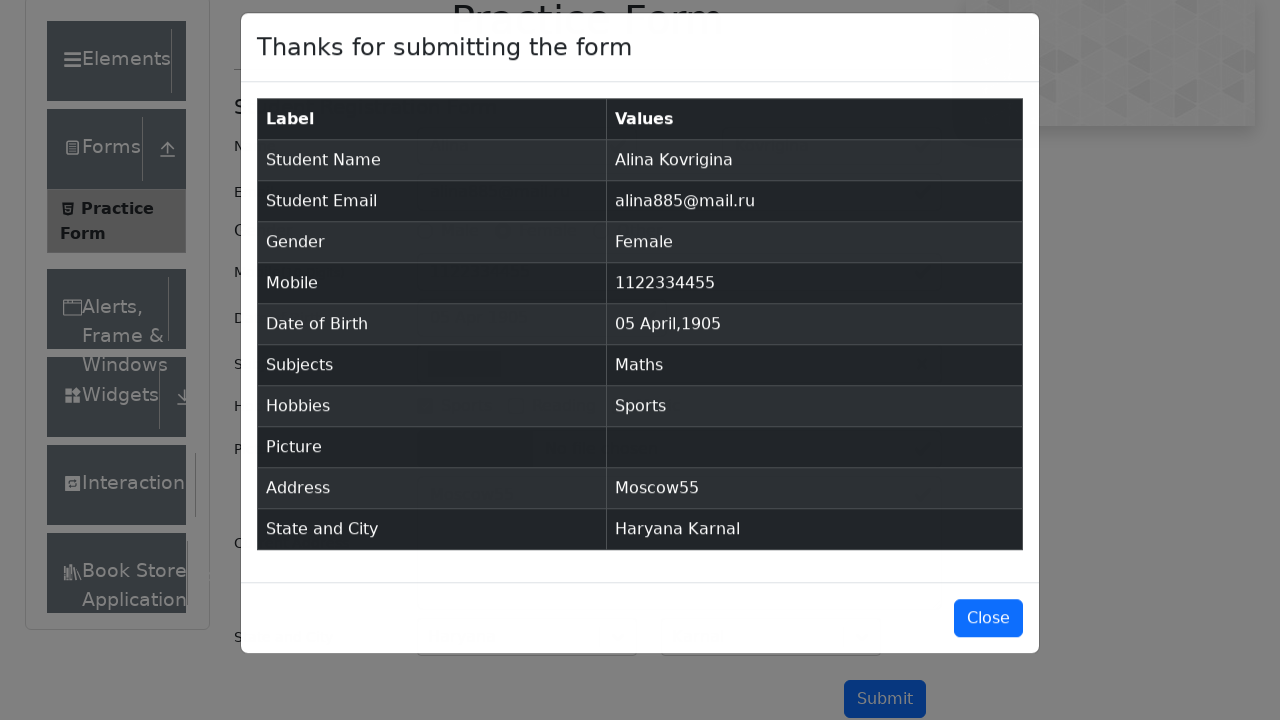

Waited for results table to appear
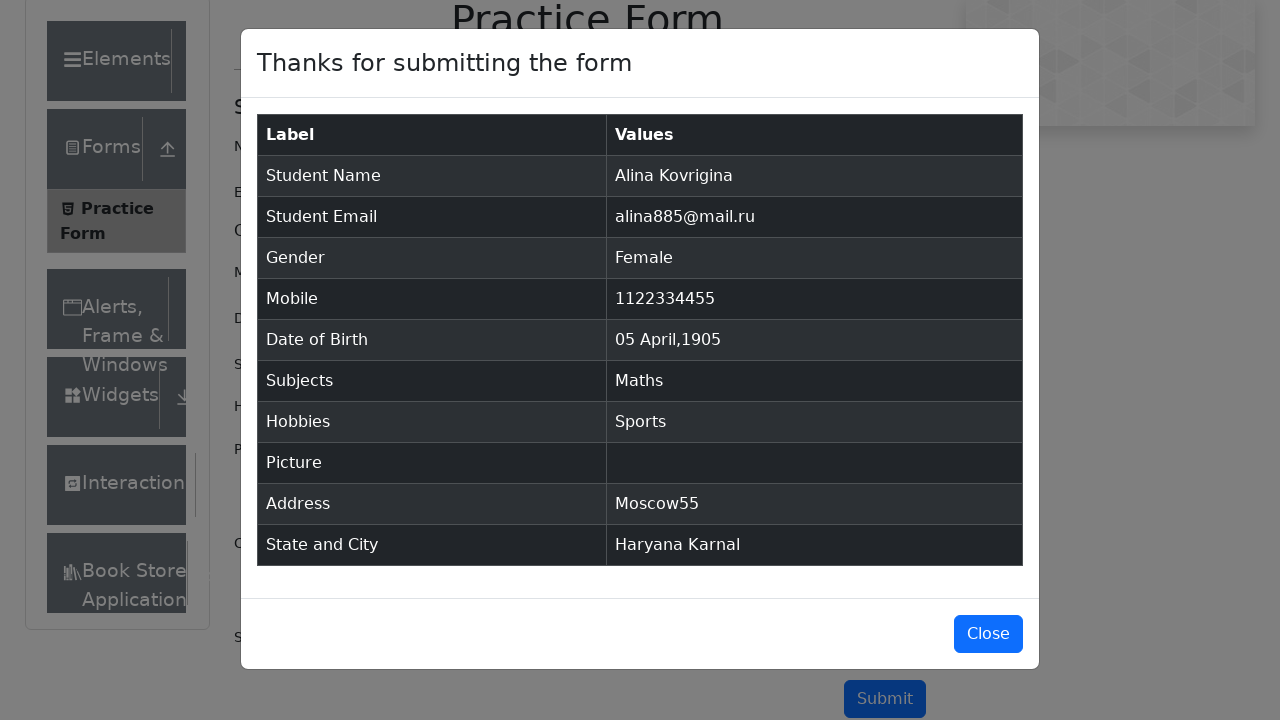

Verified results table is visible
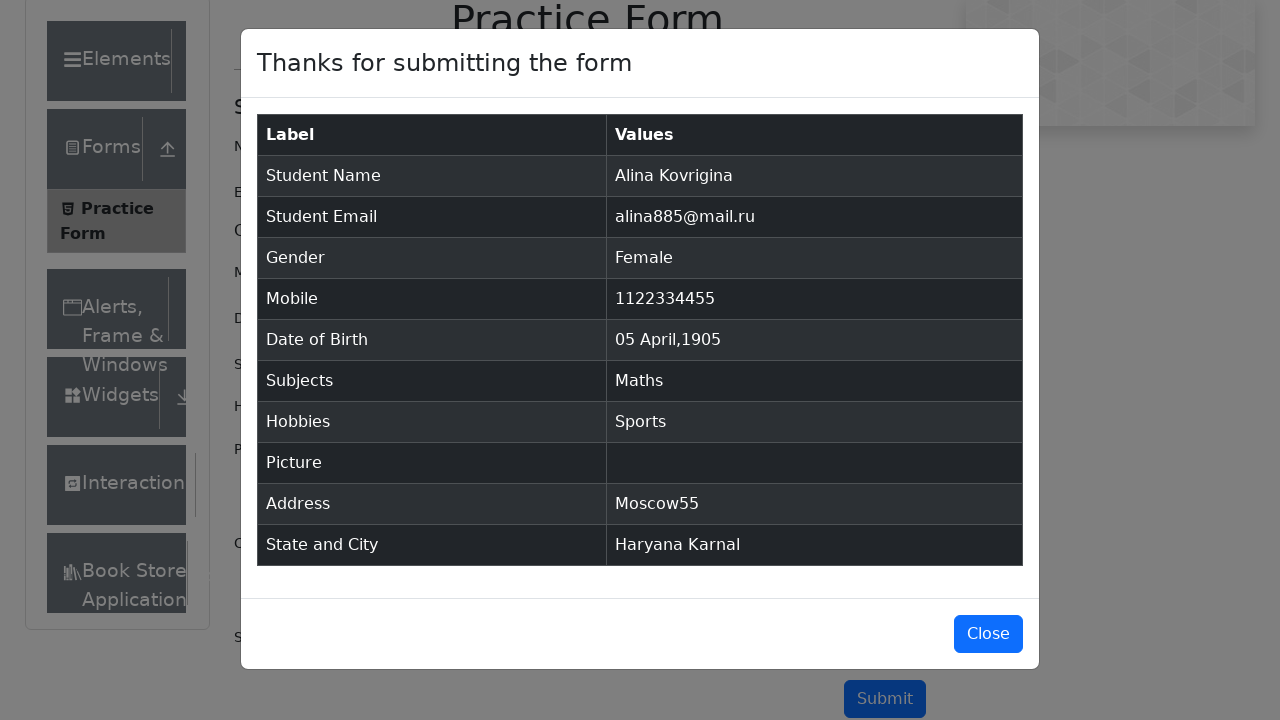

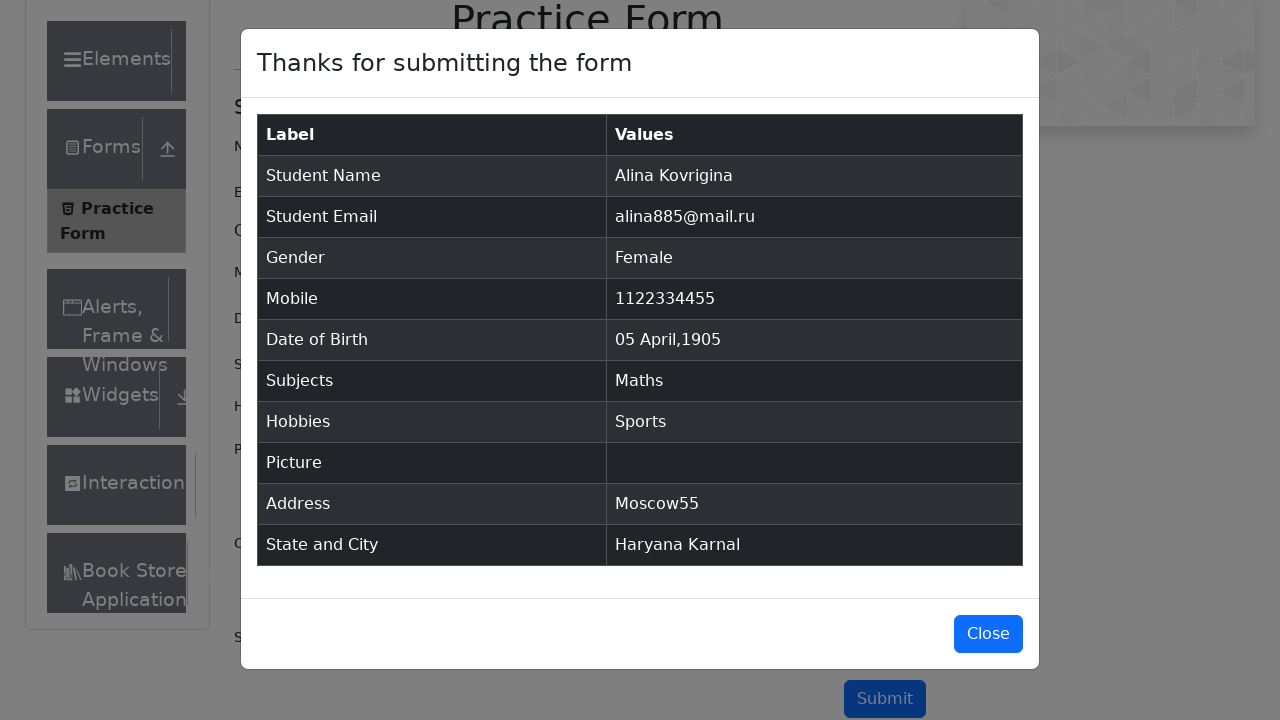